Tests form filling by selecting business radio button, choosing options from dropdowns, and selecting various form fields

Starting URL: https://formsmarts.com/form/yu?mode=h5

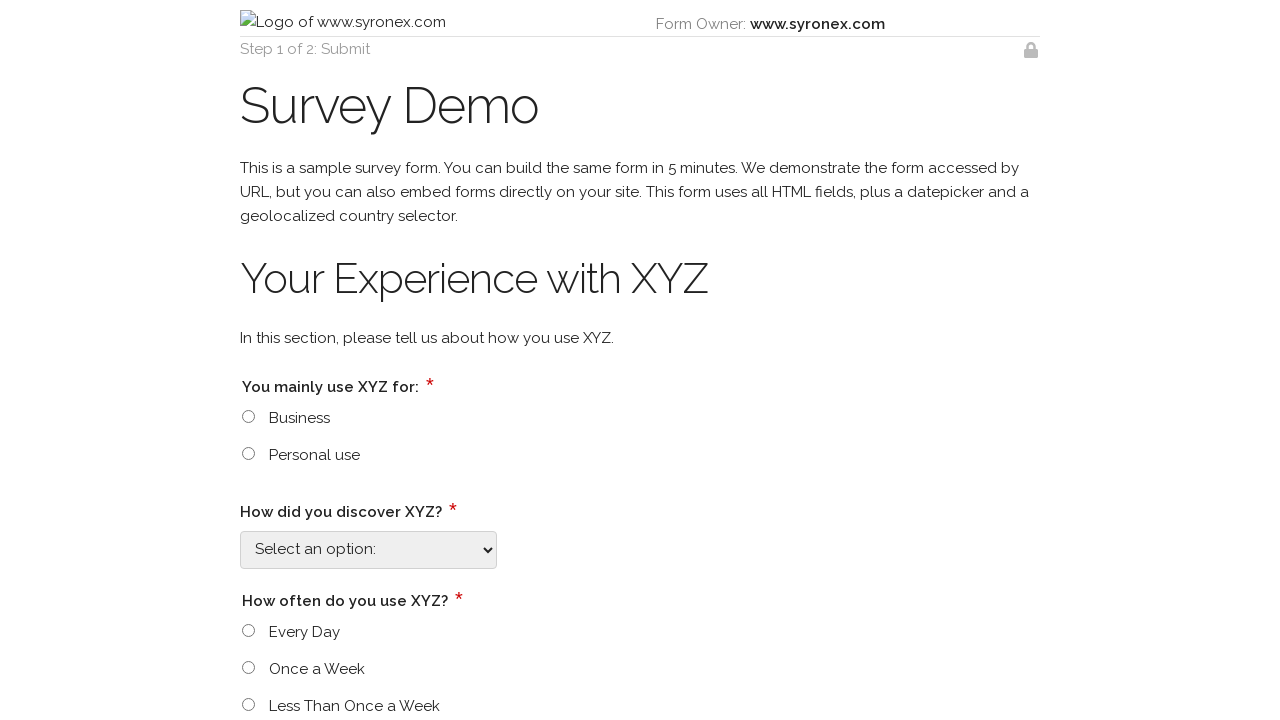

Selected Business radio button at (248, 416) on [type='radio'][value='Business']
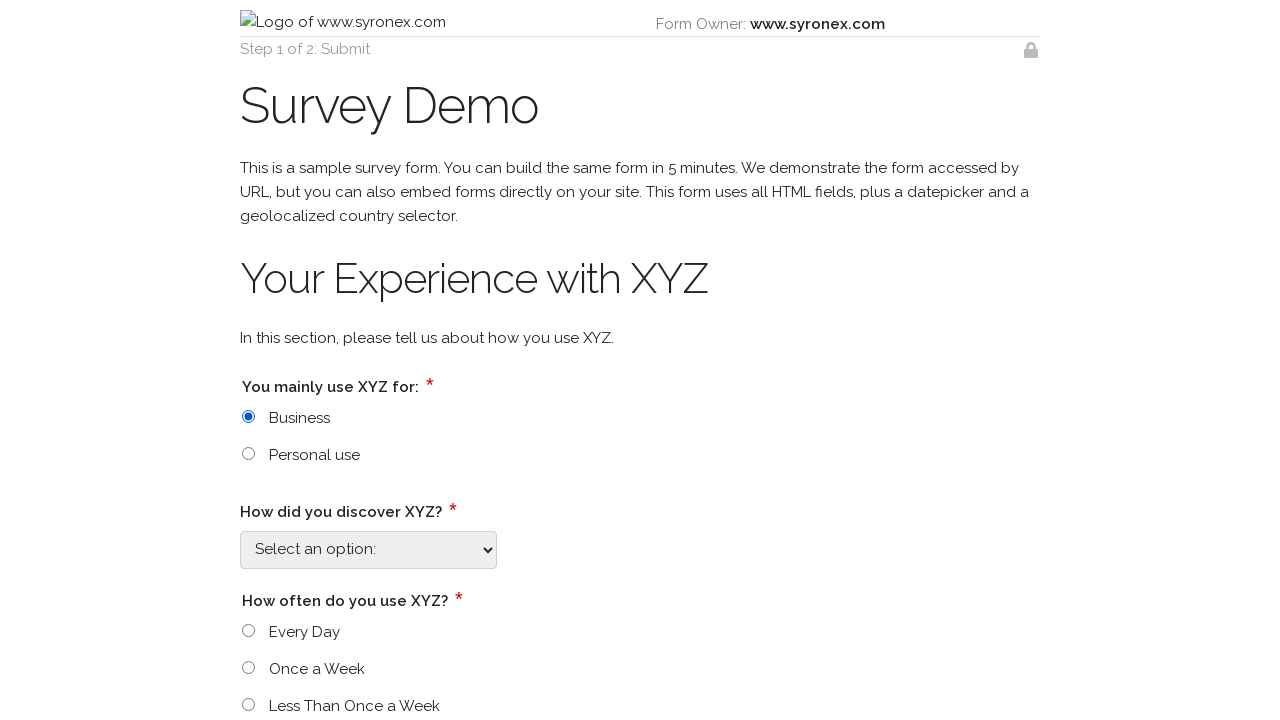

Clicked on discover XYZ dropdown at (368, 550) on [id$='_4588']
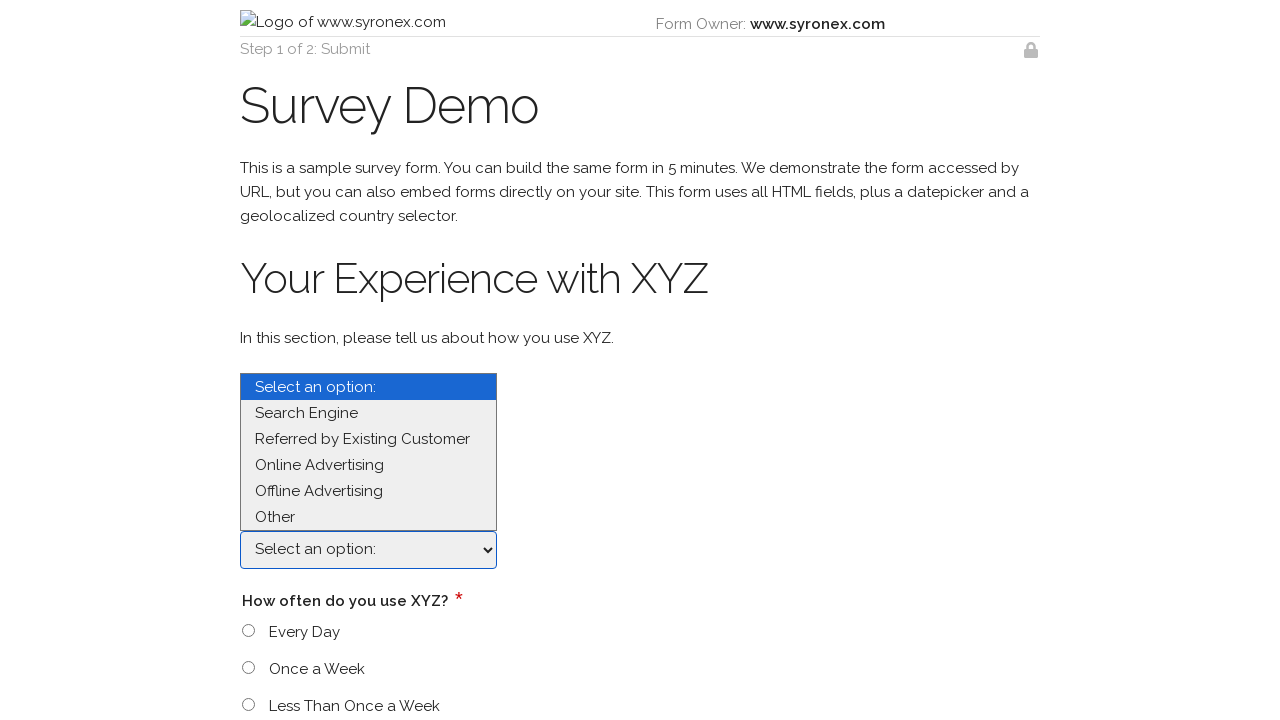

Selected 'Online Advertising' from dropdown on [id$='_4588']
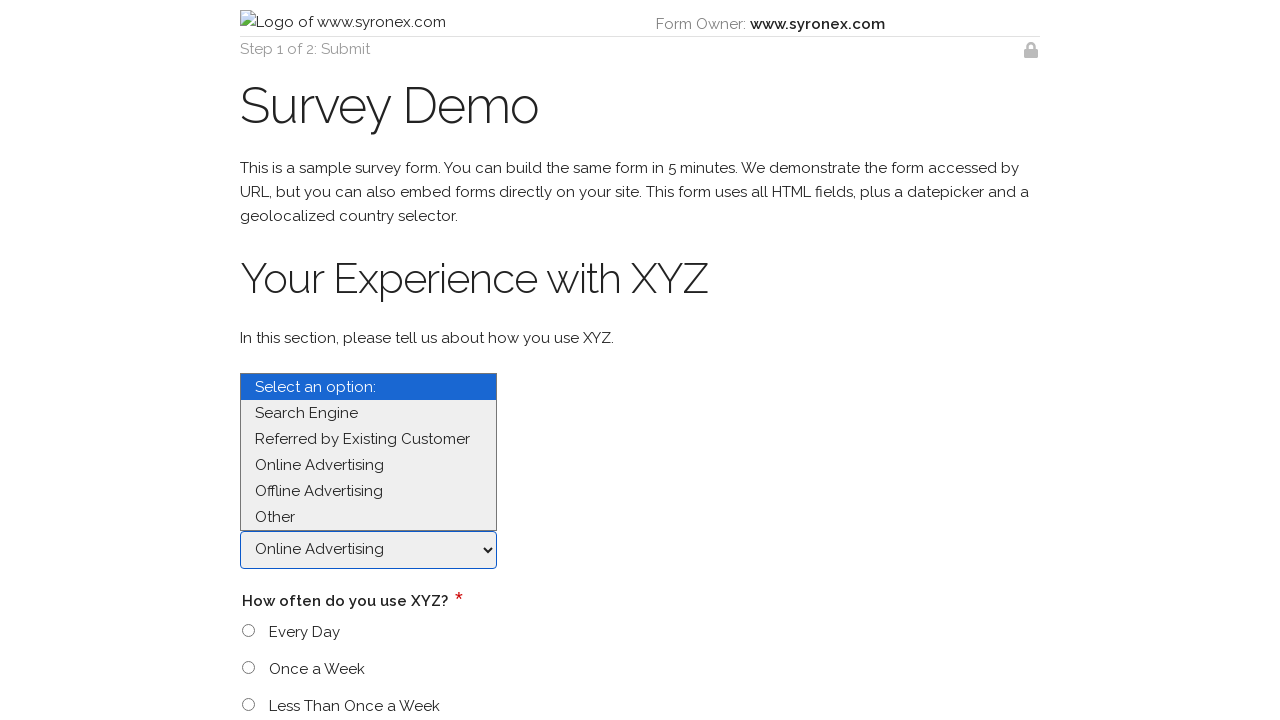

Clicked everyday option at (248, 631) on [id$='_89585_0']
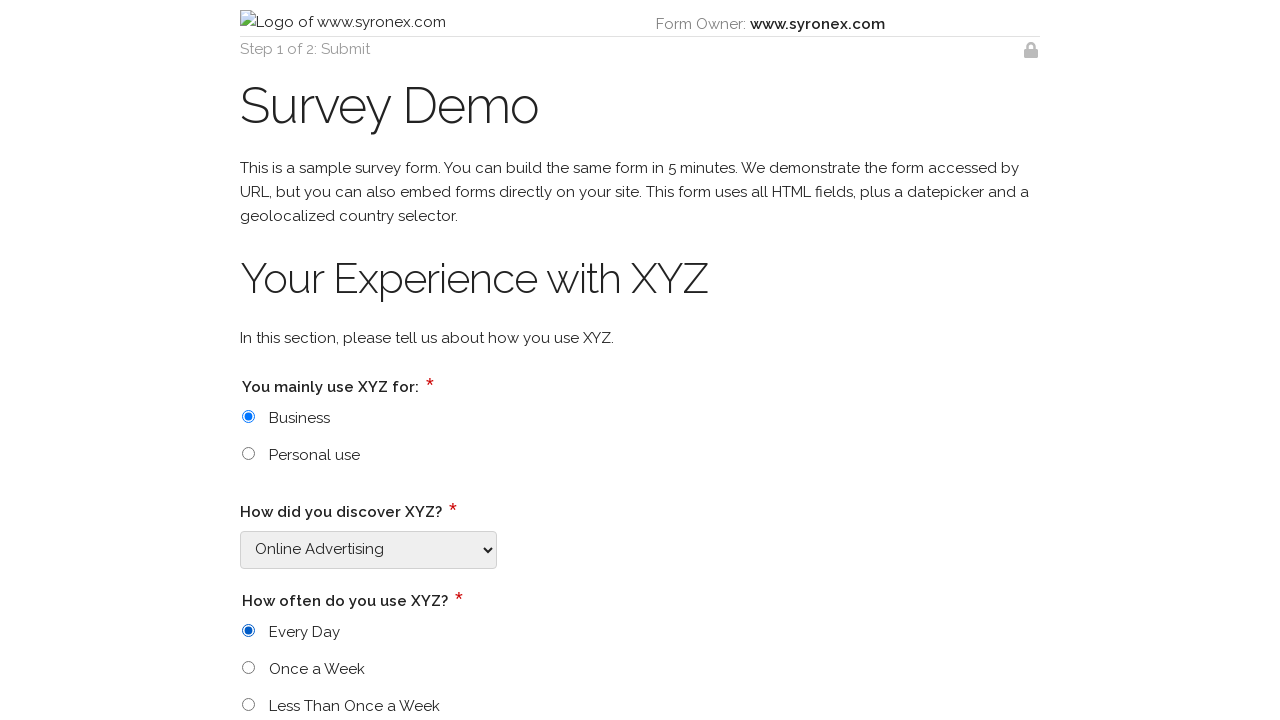

Clicked good option at (248, 361) on [id$='_4589_0']
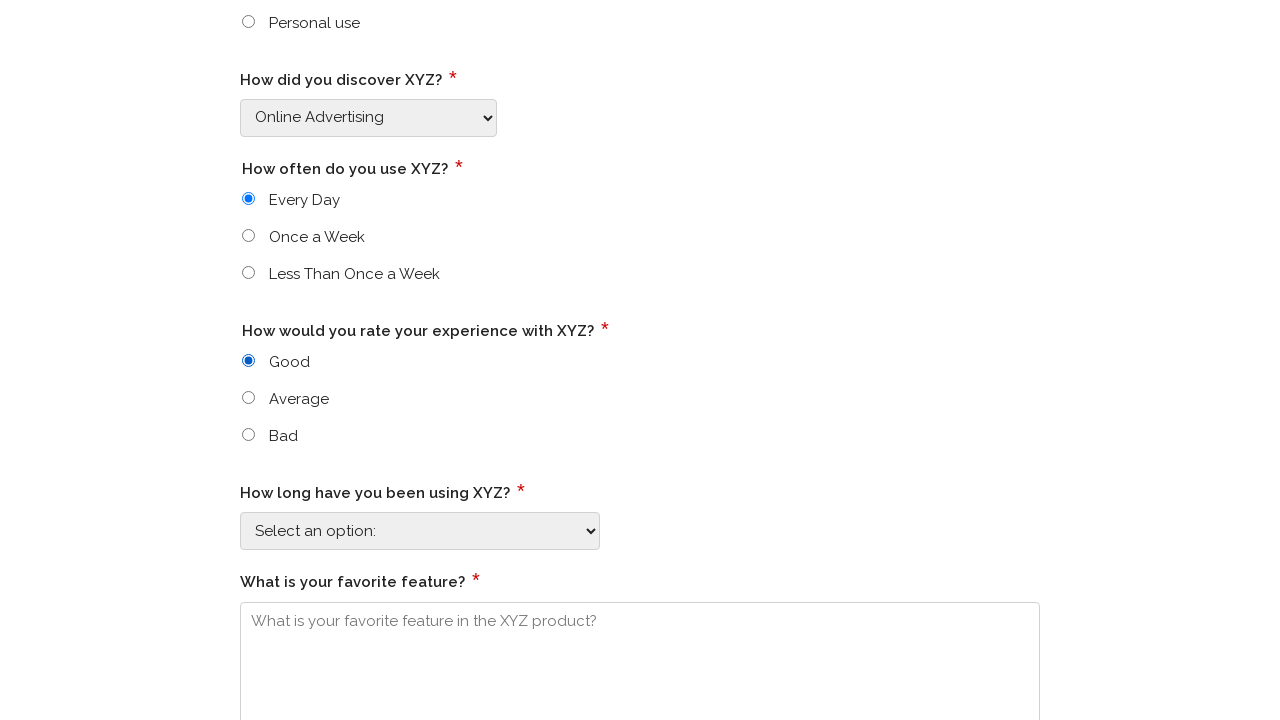

Clicked using XYZ dropdown at (420, 531) on [id$='_4597']
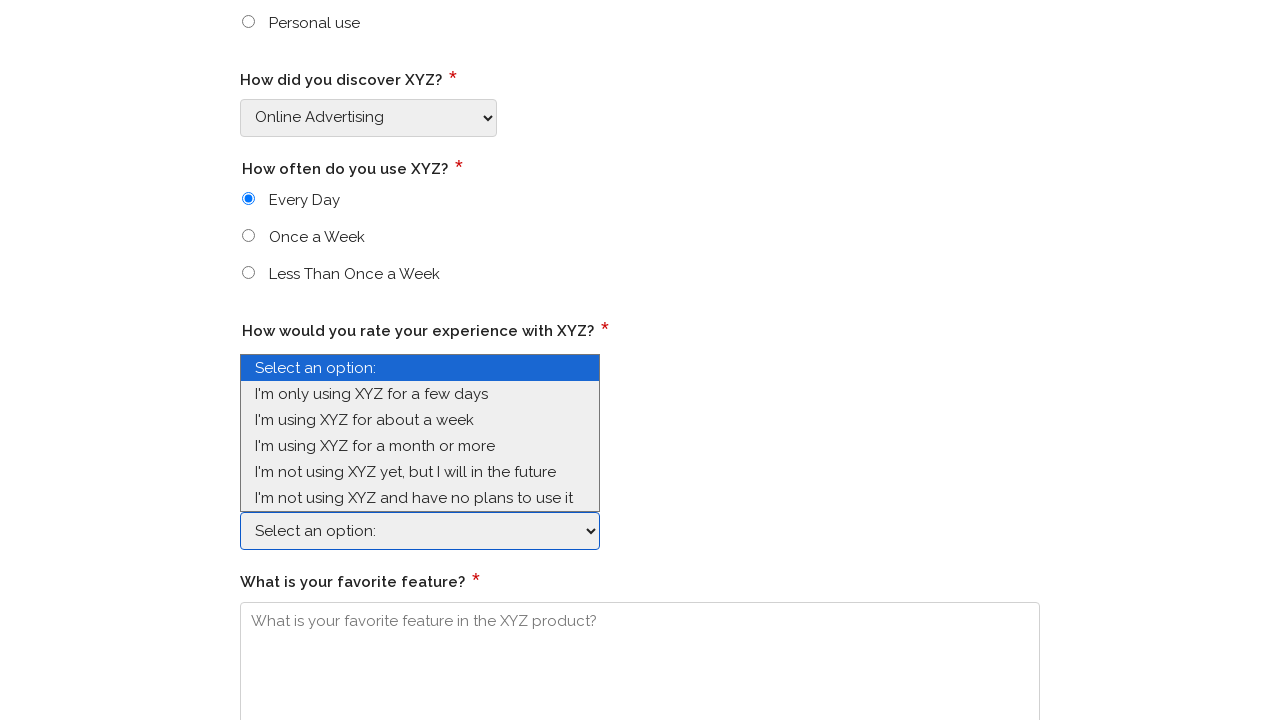

Selected option at index 3 from dropdown on [id$='_4597']
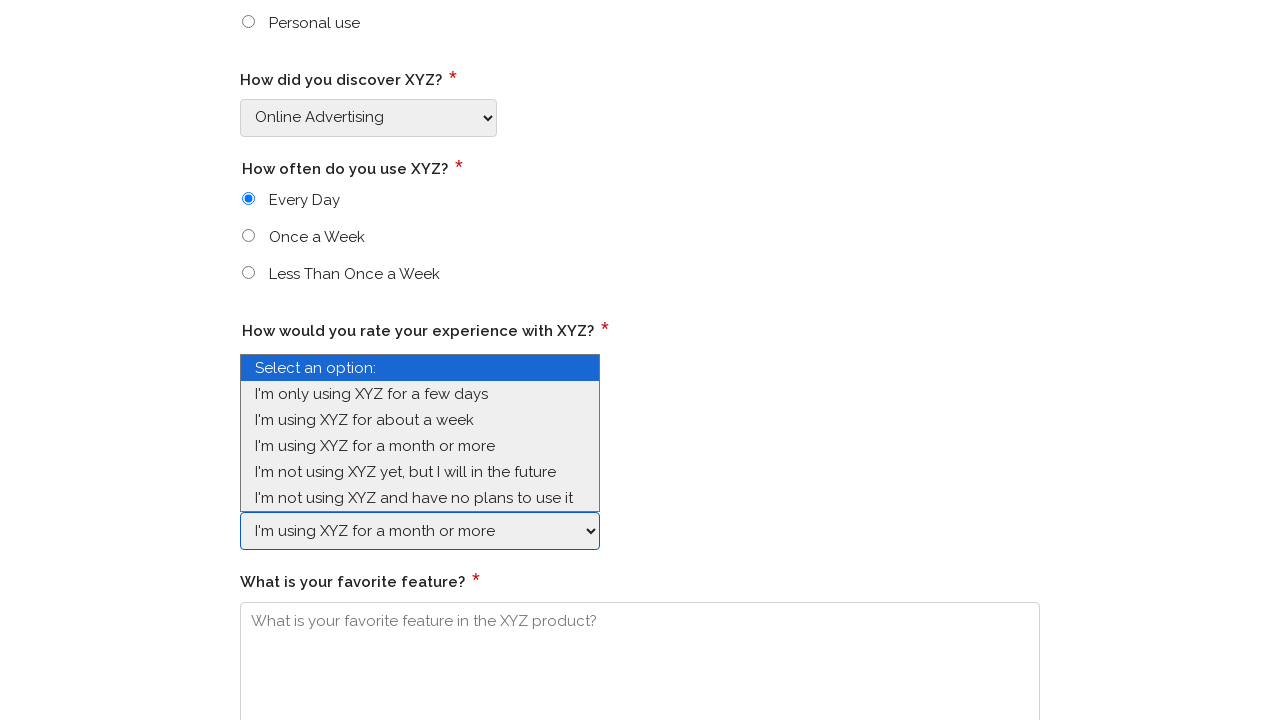

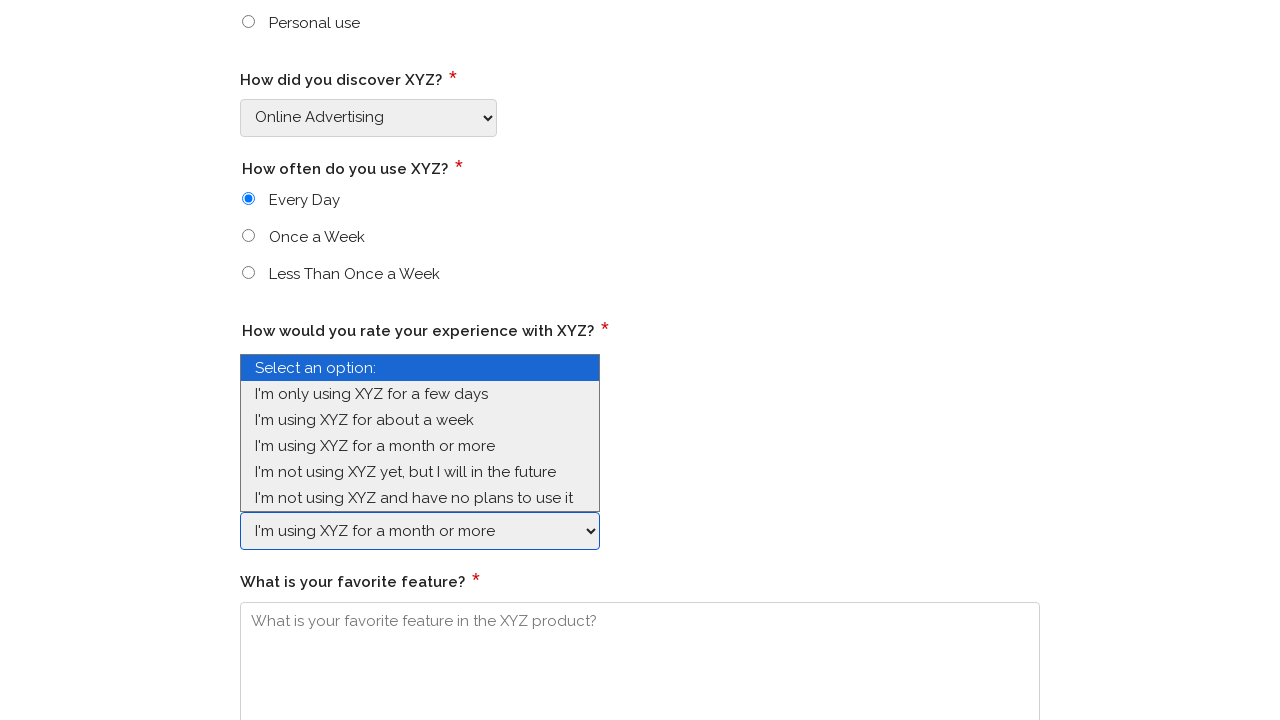